Tests the jQuery UI Draggable demo by navigating to the Draggable page, switching to the demo iframe, and simulating a drag operation on the draggable element using JavaScript.

Starting URL: https://jqueryui.com/

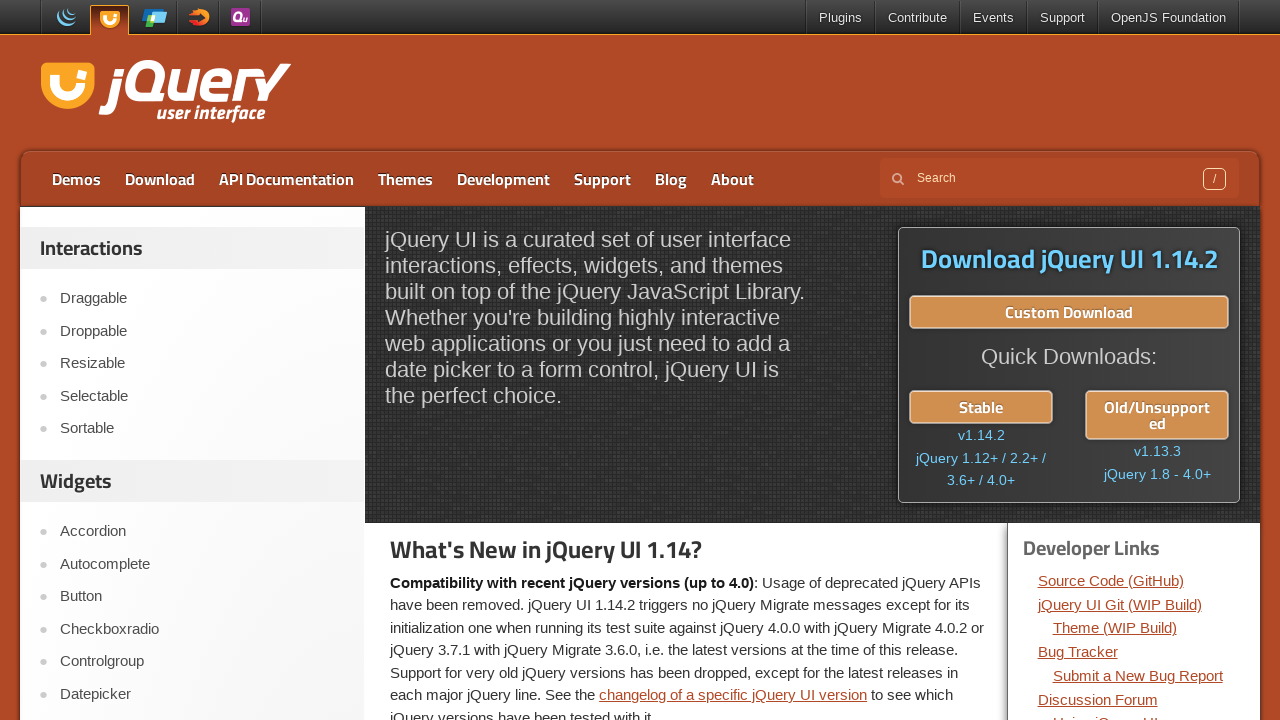

Clicked on Draggable link at (202, 299) on text=Draggable
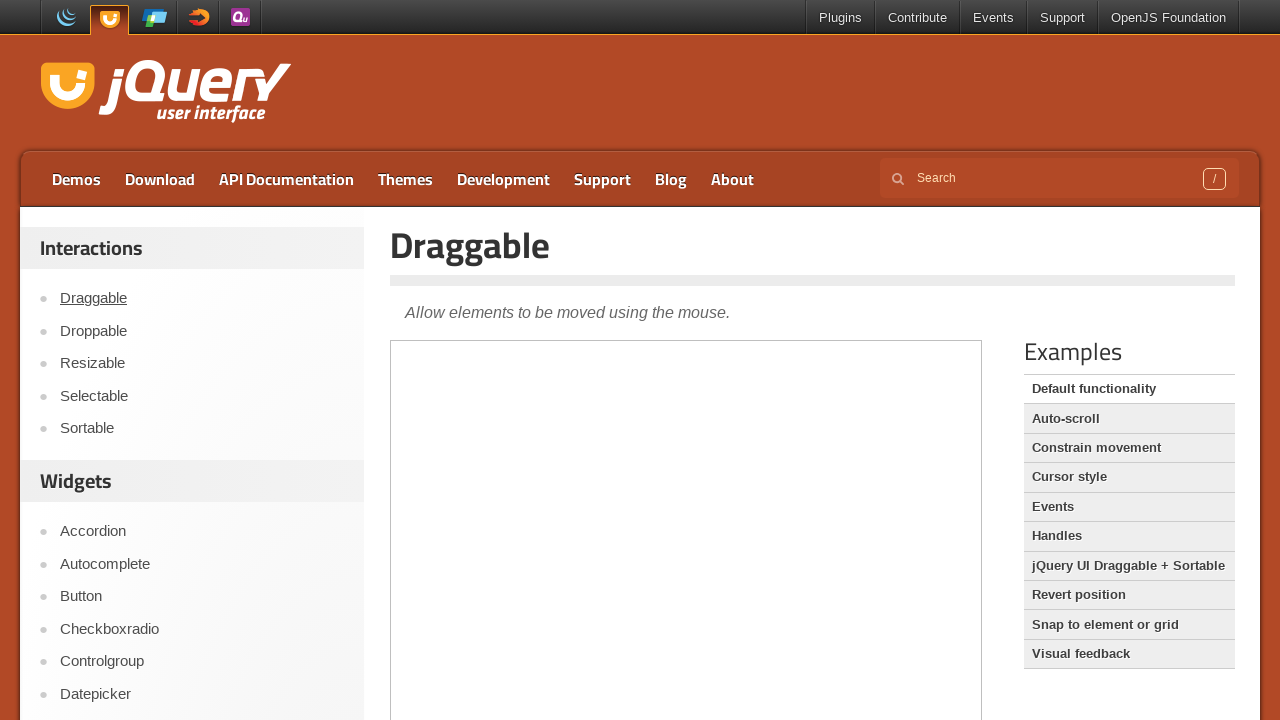

Located demo iframe
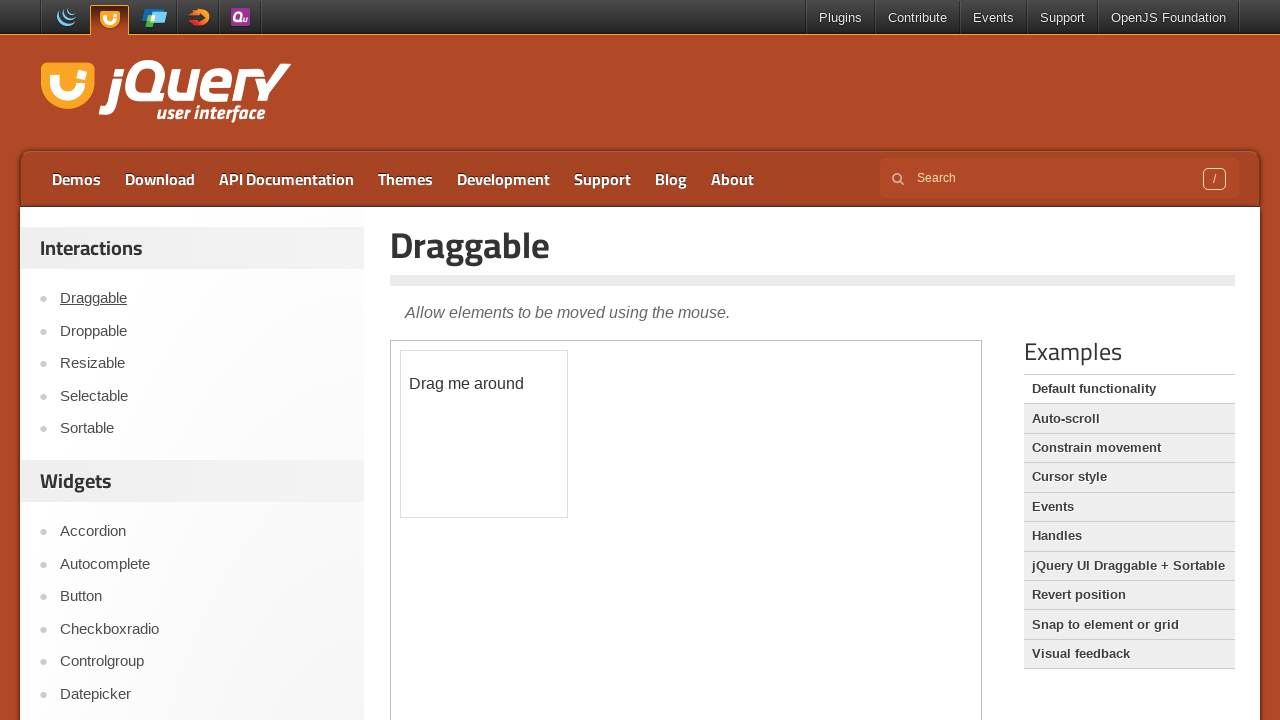

Draggable element loaded and ready
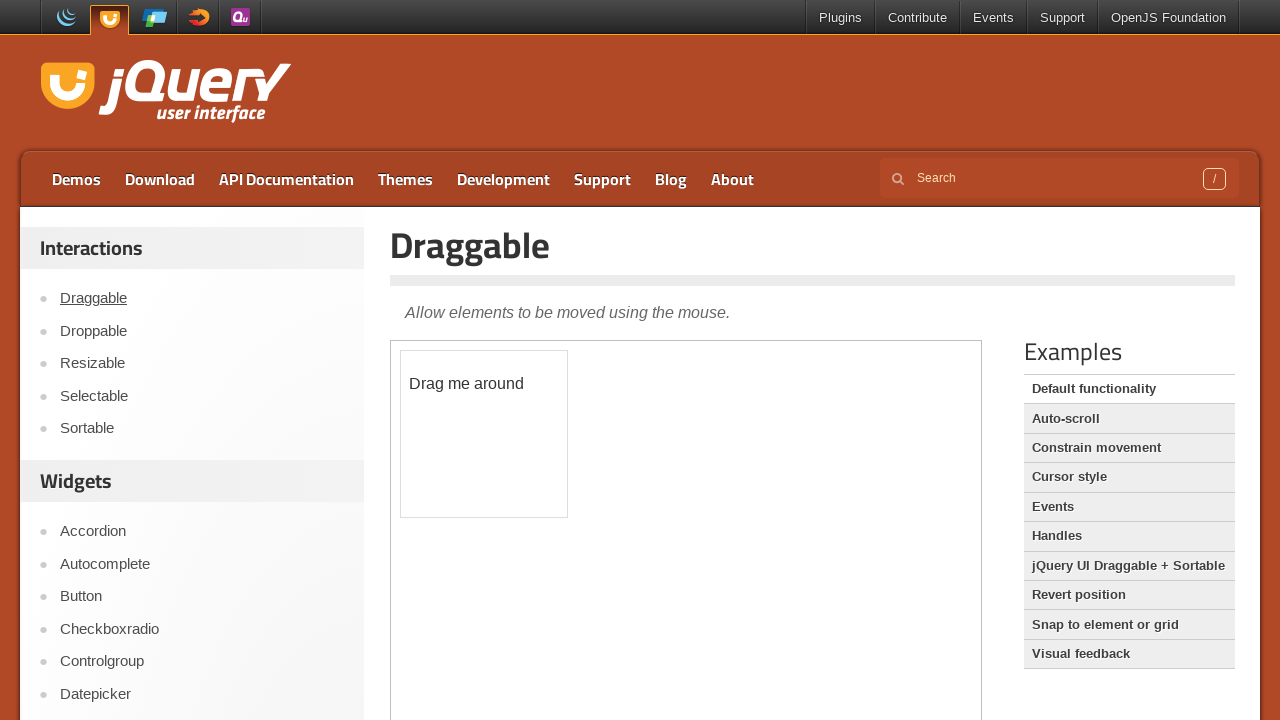

Simulated drag operation by translating draggable element 75px right and 115px down
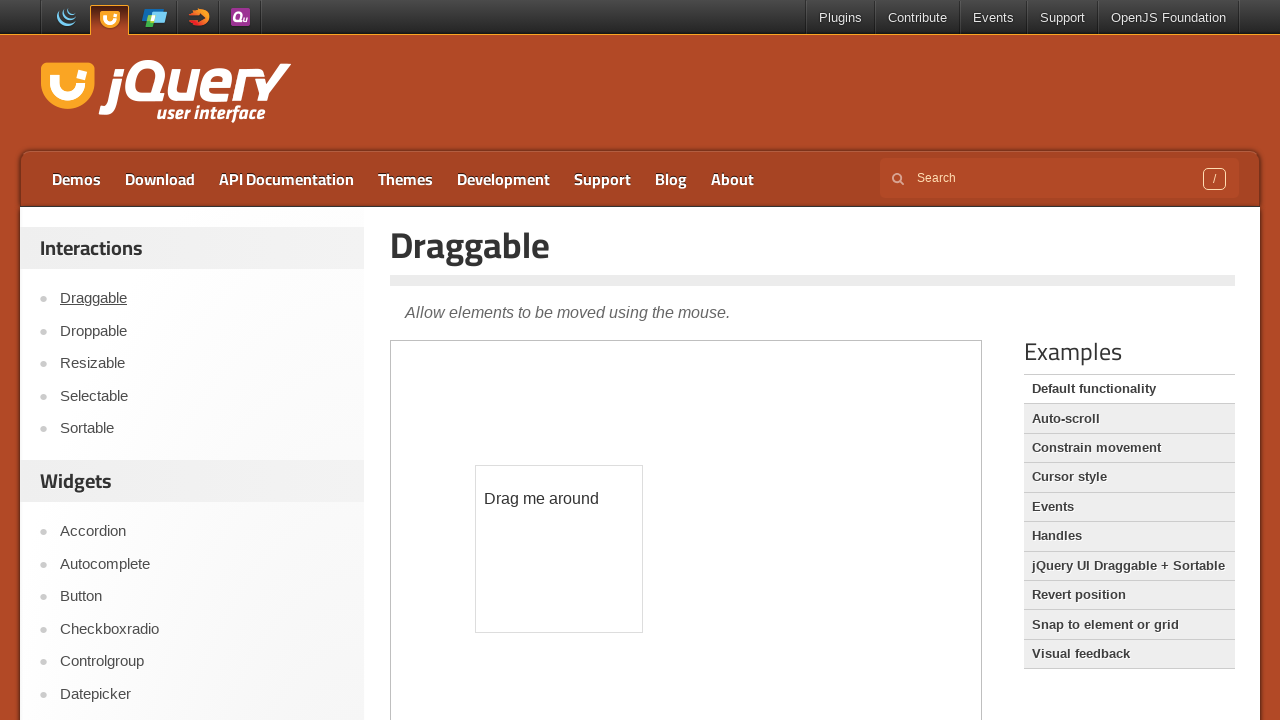

Waited 1 second to observe drag result
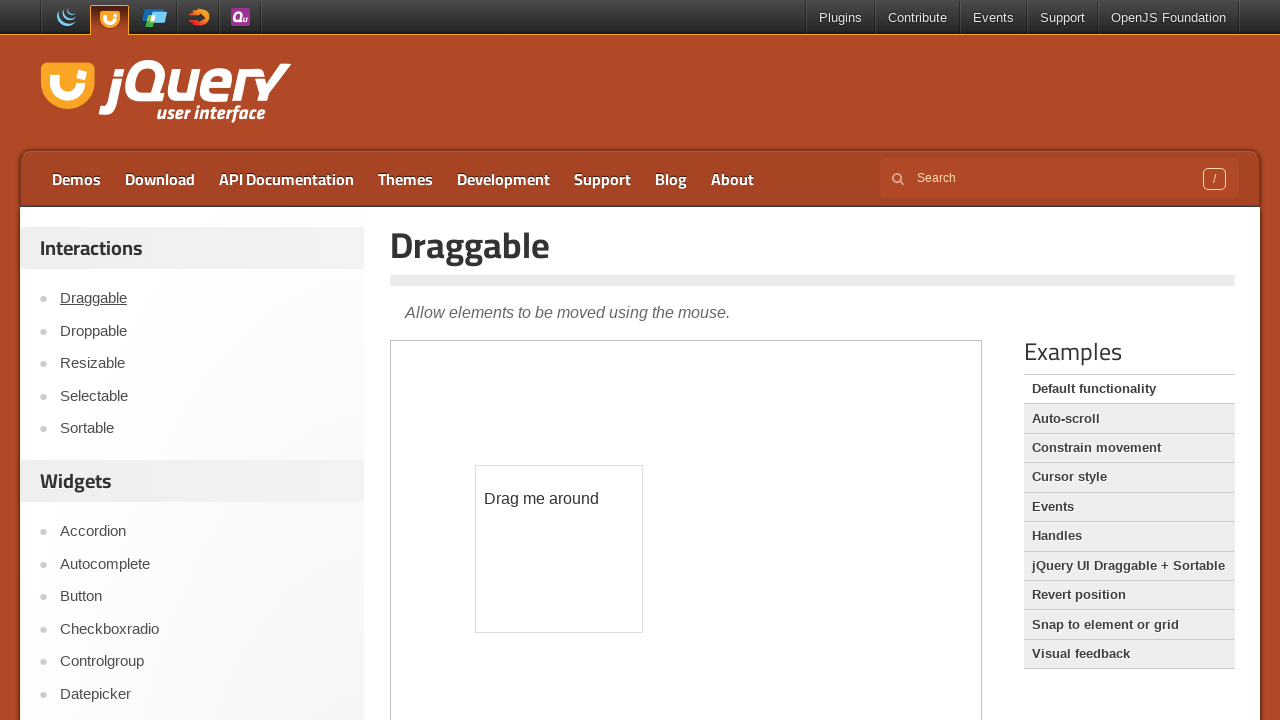

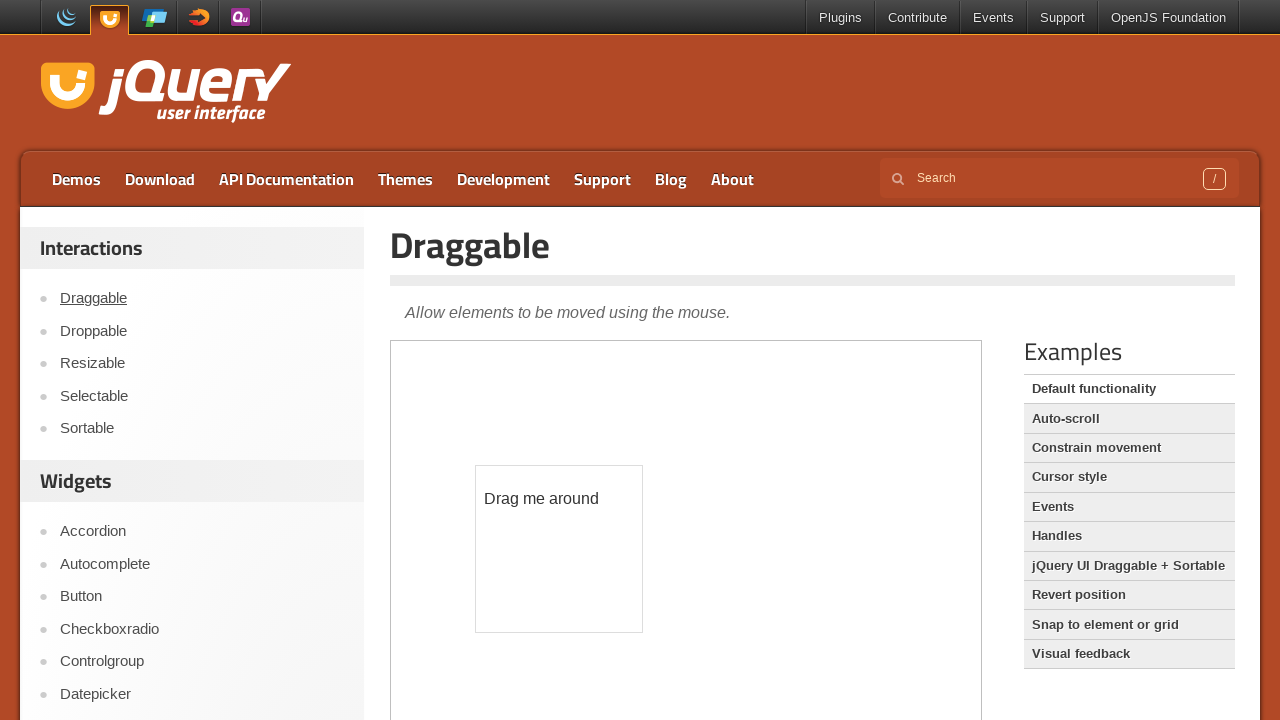